Tests marking individual todo items as complete by clicking their checkboxes

Starting URL: https://demo.playwright.dev/todomvc

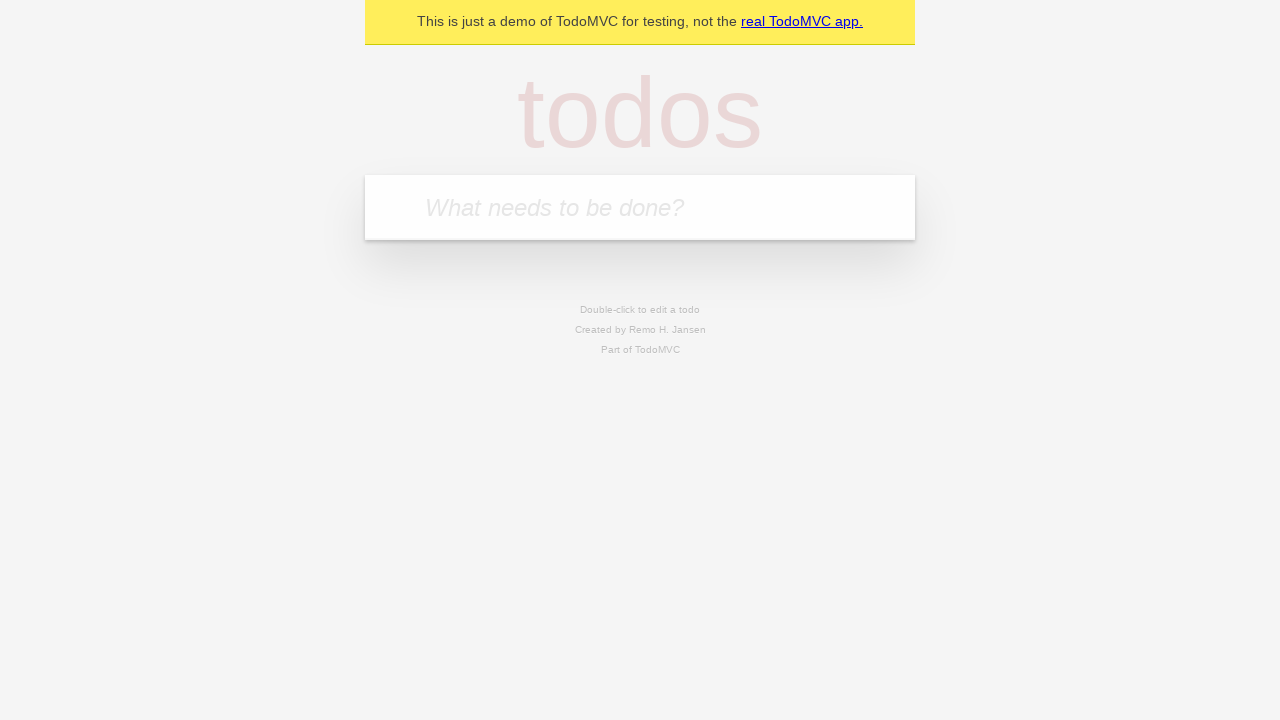

Located the todo input field
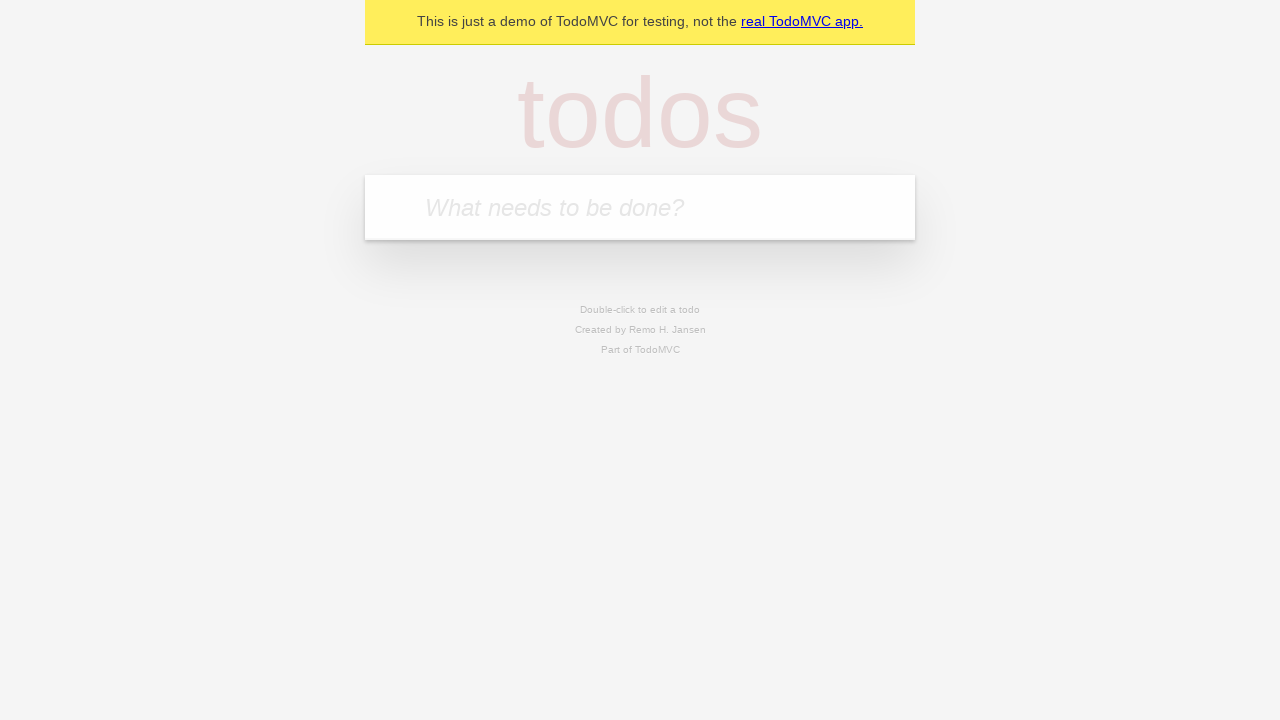

Filled input field with 'buy some cheese' on internal:attr=[placeholder="What needs to be done?"i]
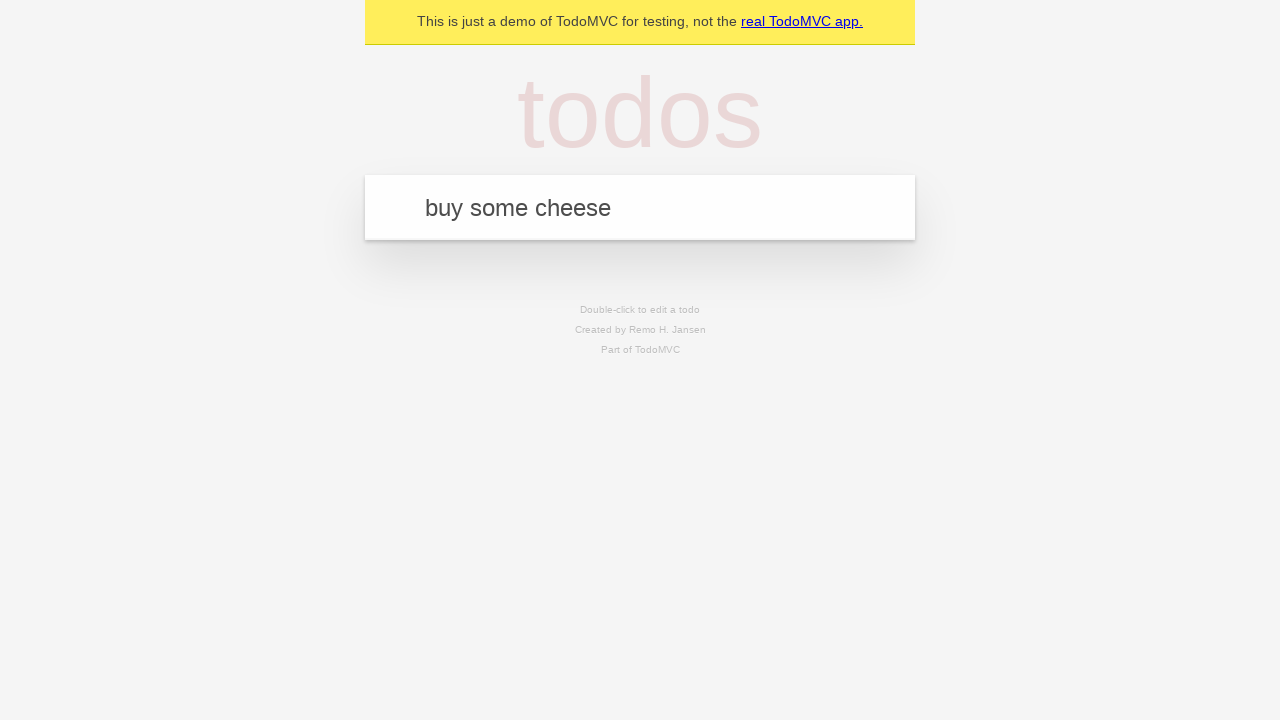

Pressed Enter to create first todo item on internal:attr=[placeholder="What needs to be done?"i]
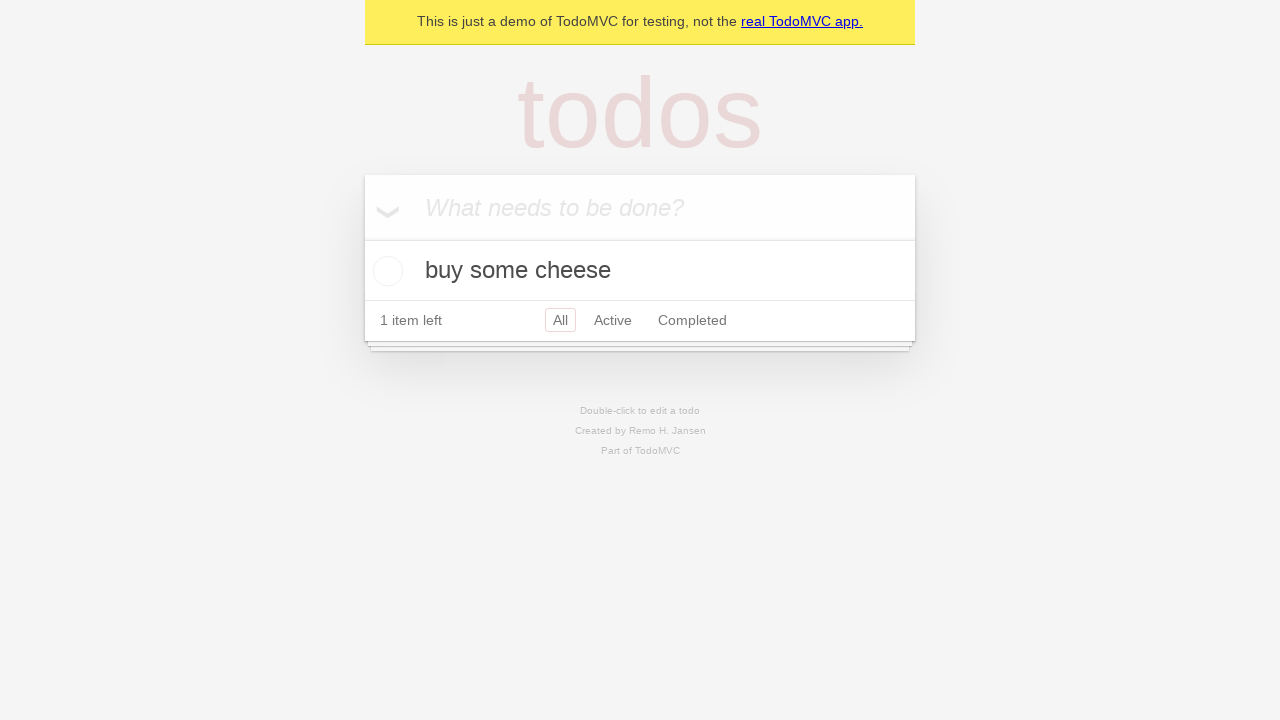

Filled input field with 'feed the cat' on internal:attr=[placeholder="What needs to be done?"i]
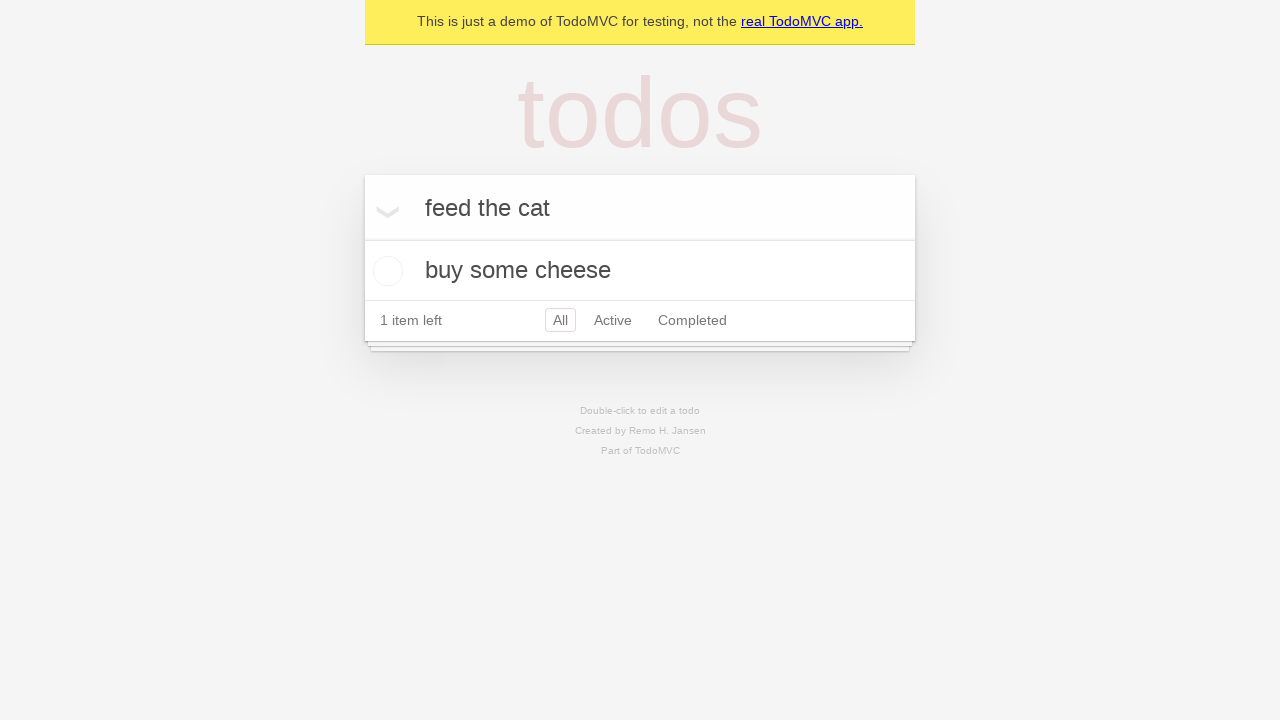

Pressed Enter to create second todo item on internal:attr=[placeholder="What needs to be done?"i]
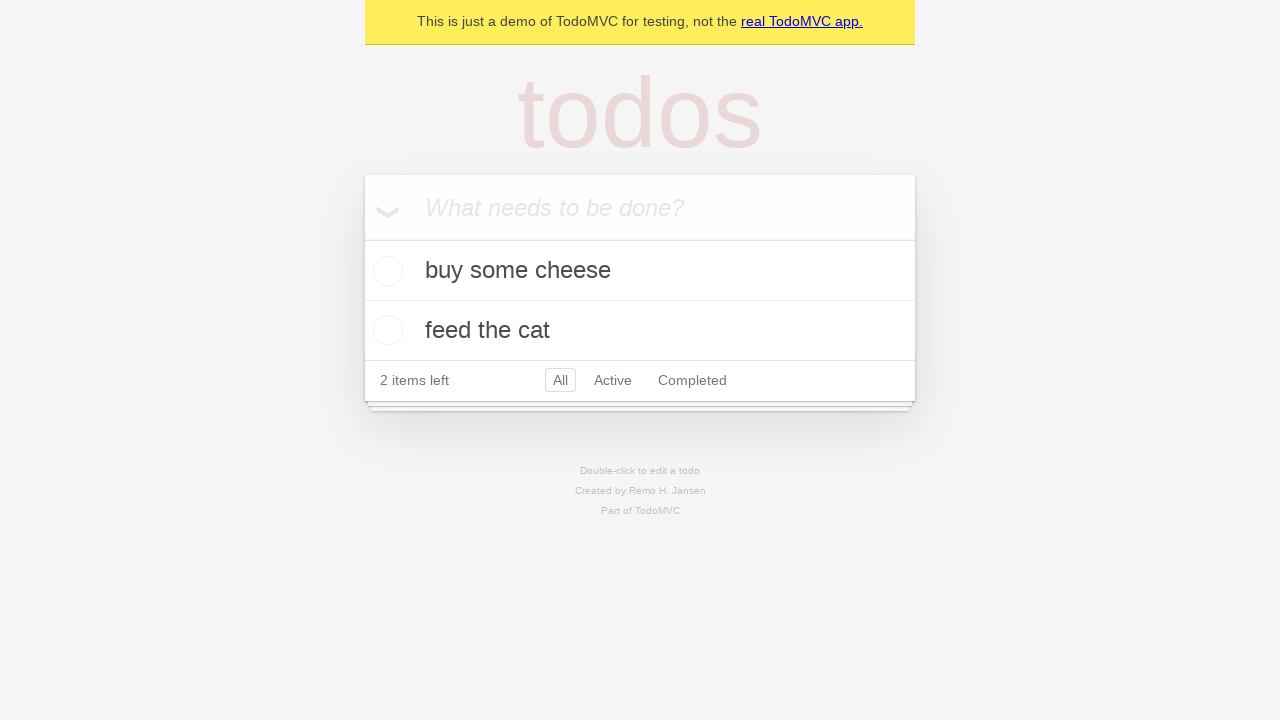

Waited for second todo item to load
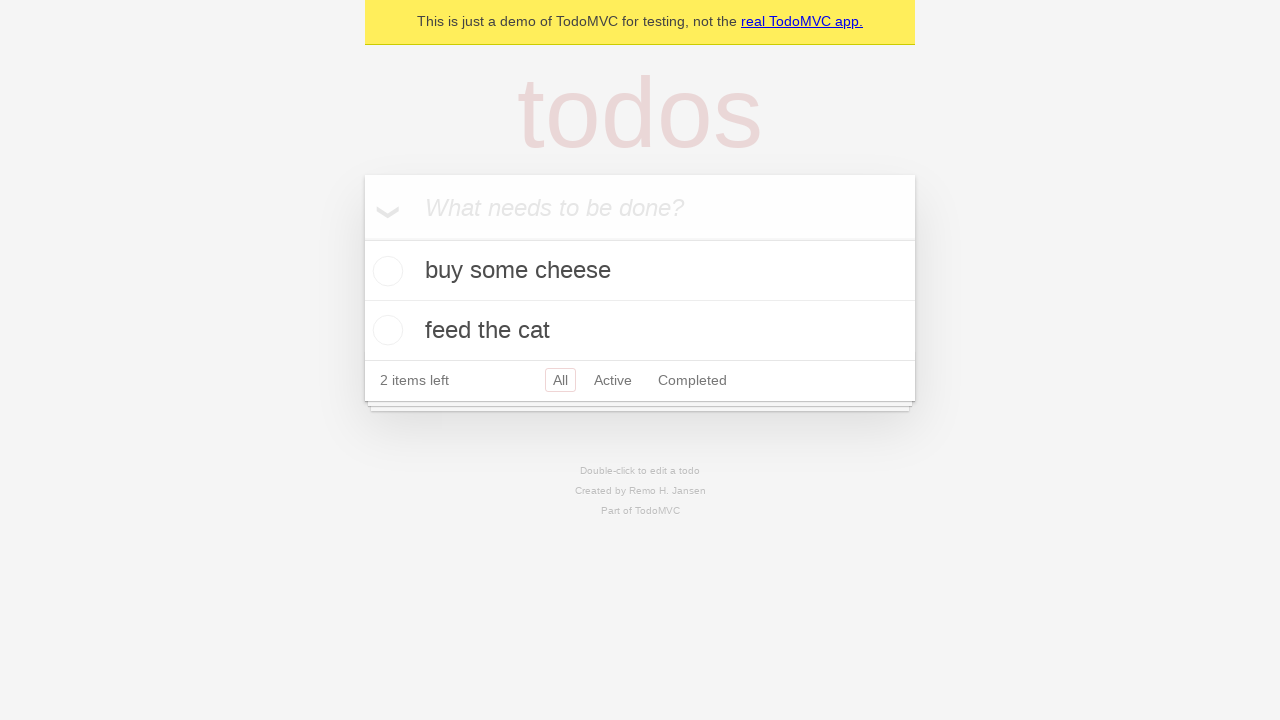

Located first todo item
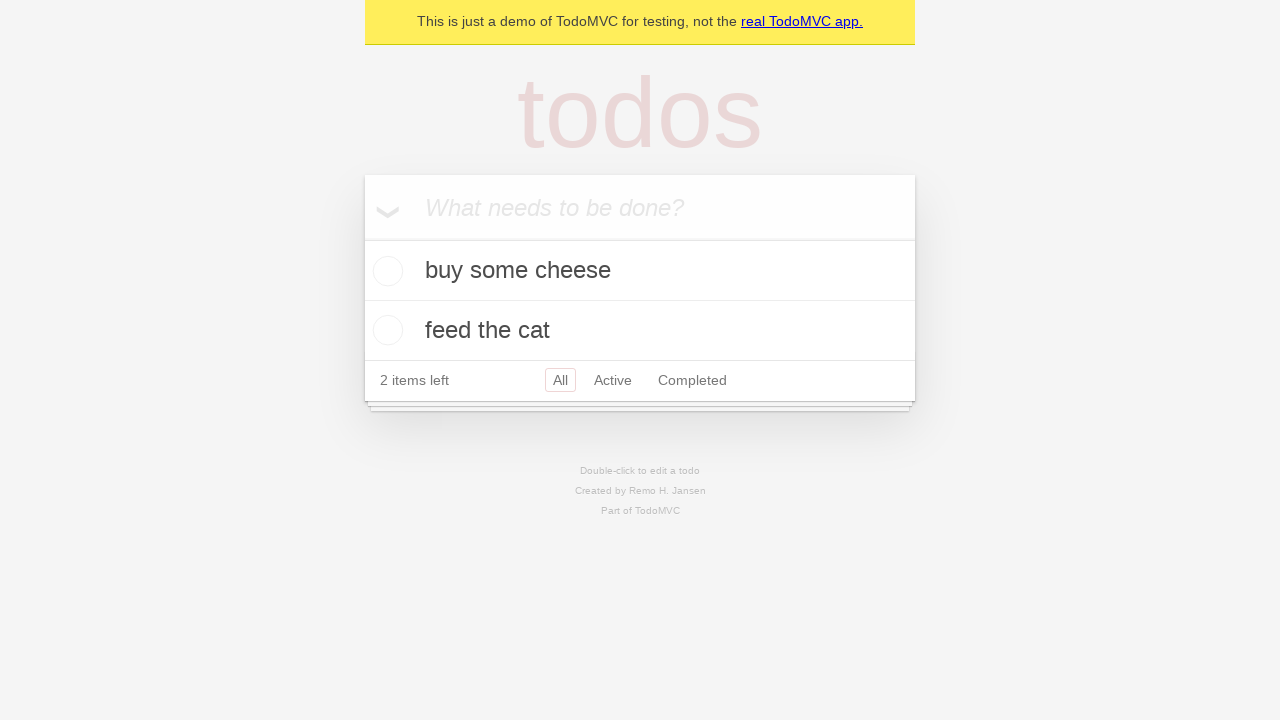

Marked first todo item as complete by checking its checkbox at (385, 271) on internal:testid=[data-testid="todo-item"s] >> nth=0 >> internal:role=checkbox
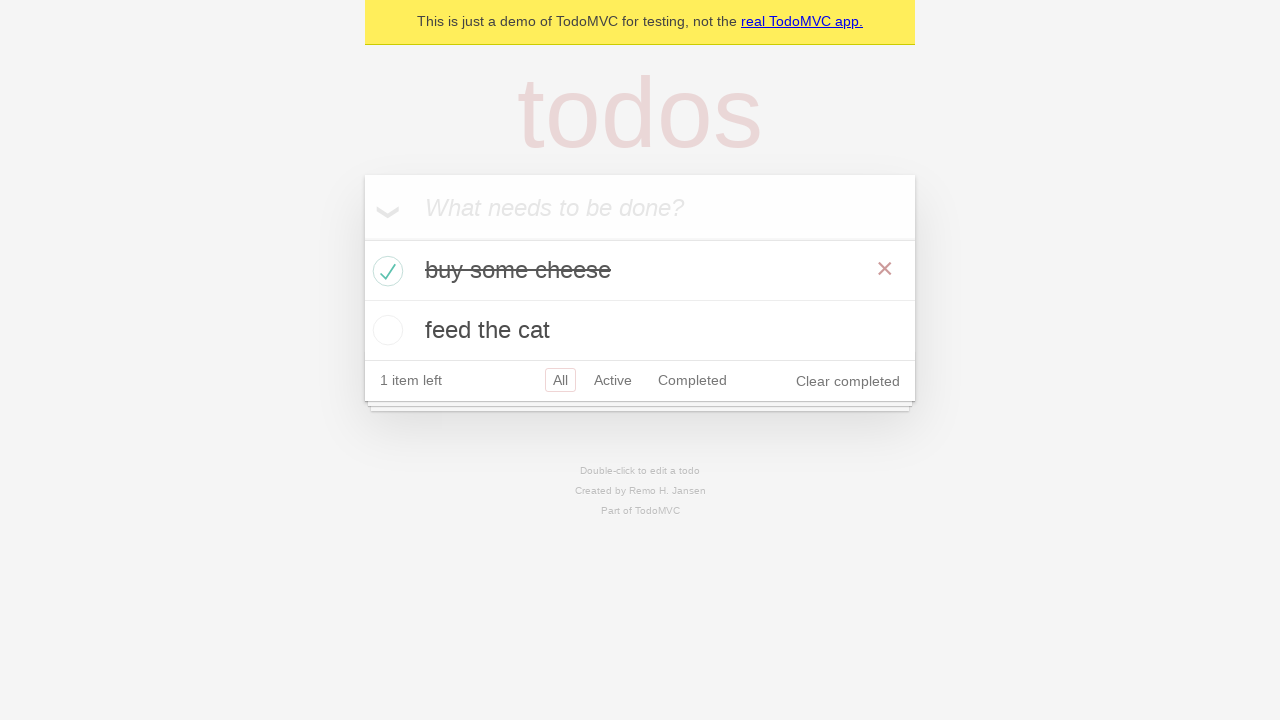

Located second todo item
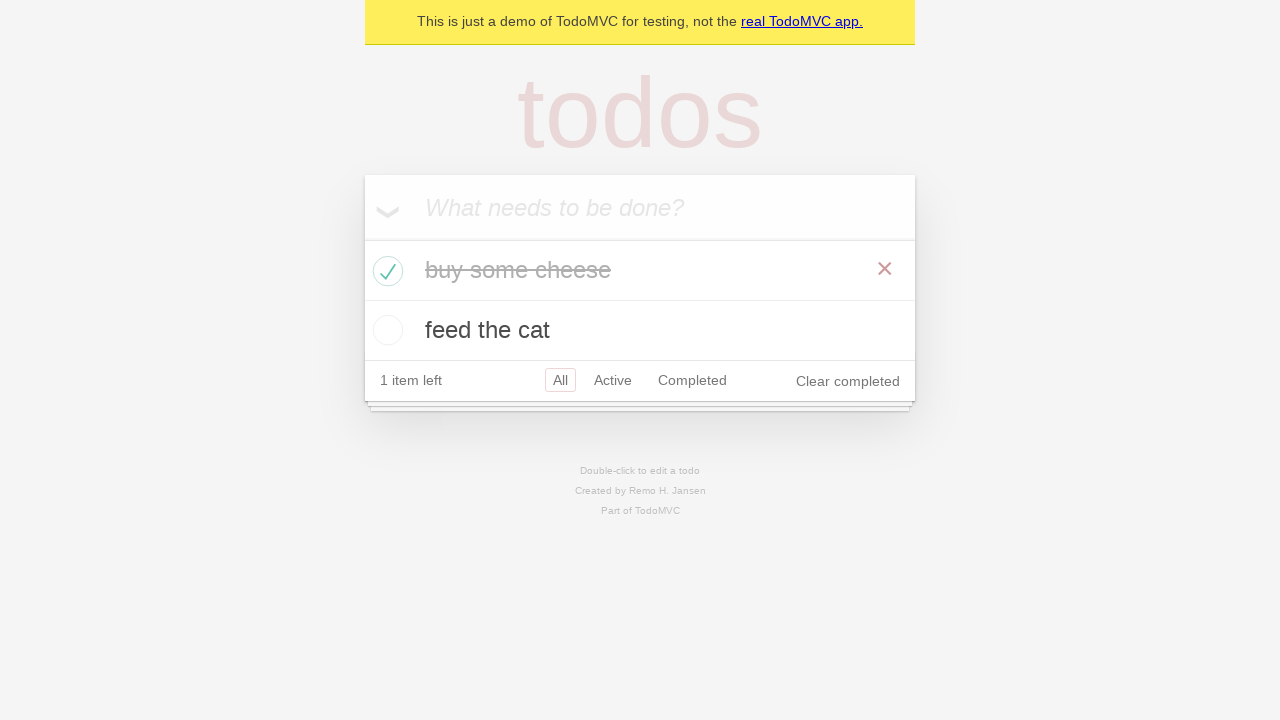

Marked second todo item as complete by checking its checkbox at (385, 330) on internal:testid=[data-testid="todo-item"s] >> nth=1 >> internal:role=checkbox
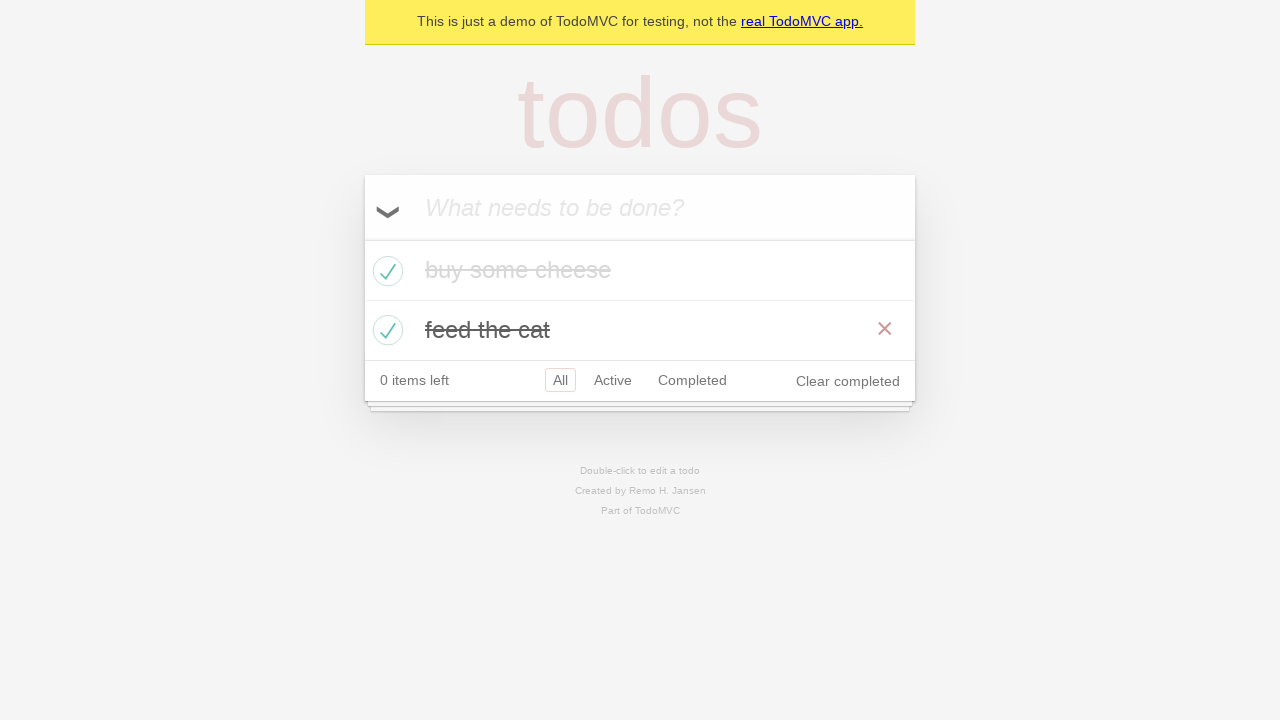

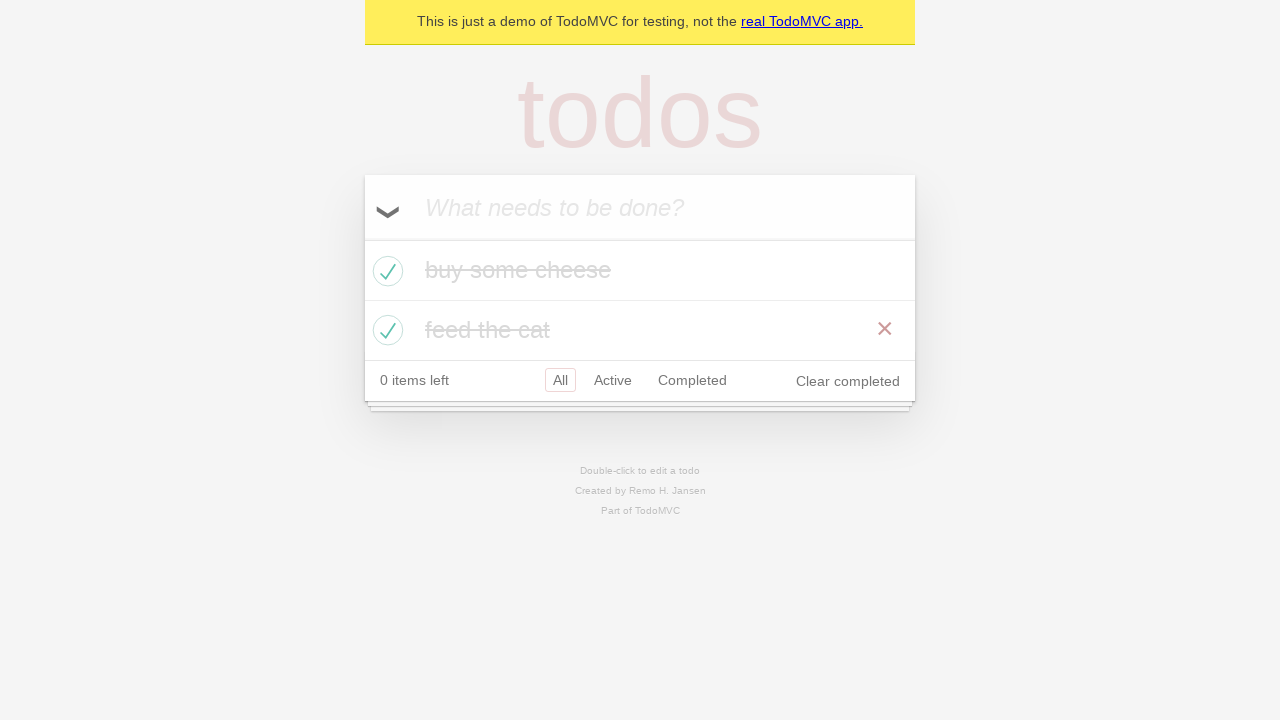